Retrieves and displays footer links from the Monster India homepage

Starting URL: http://www.monsterindia.com/

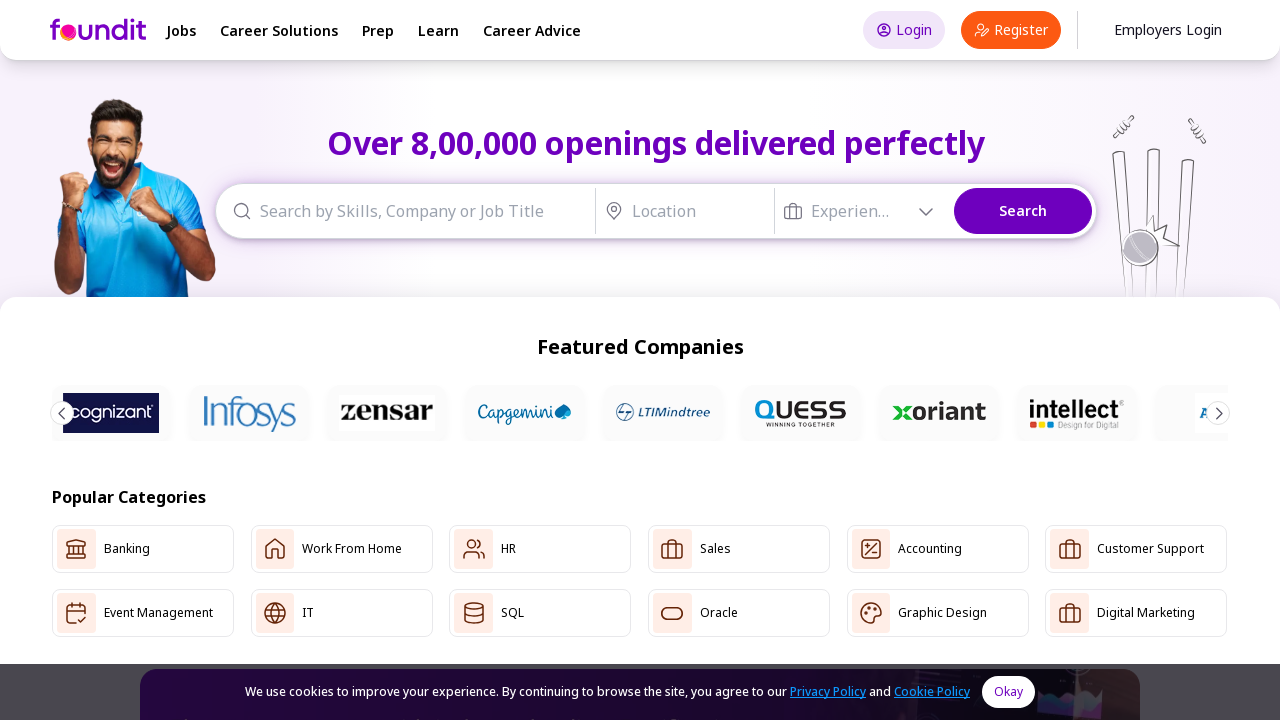

Located all footer link elements on Monster India homepage
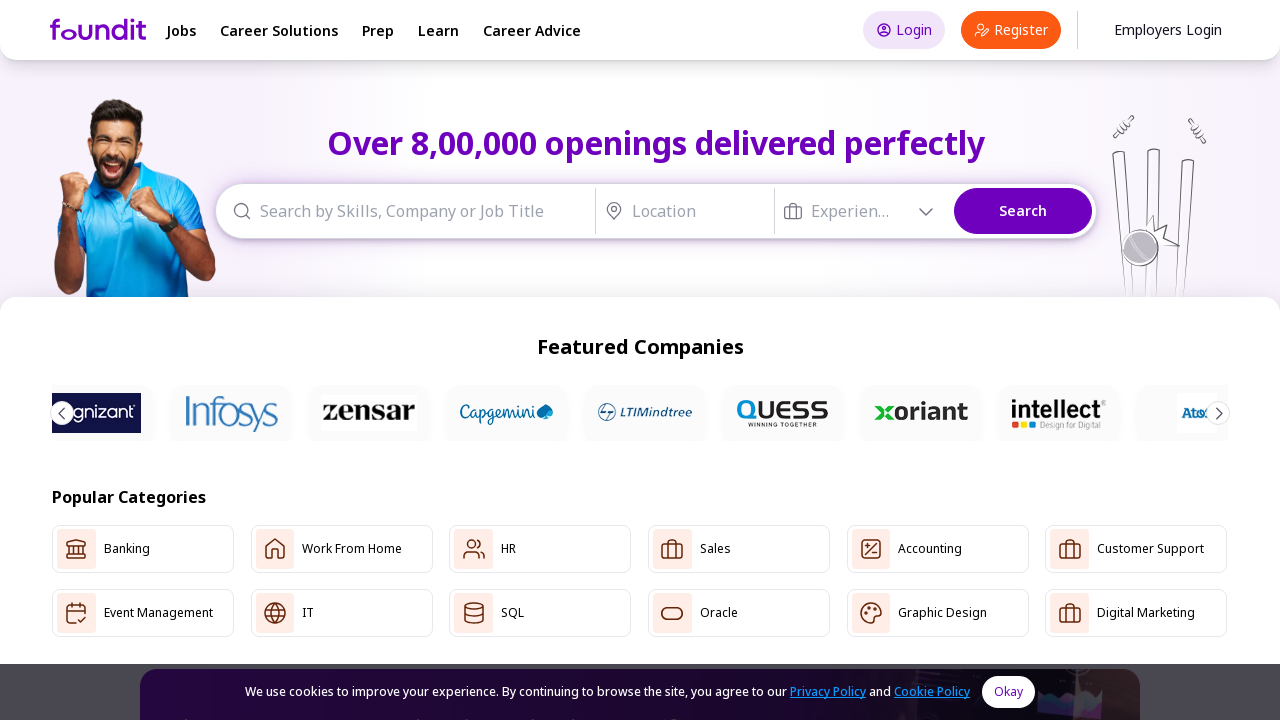

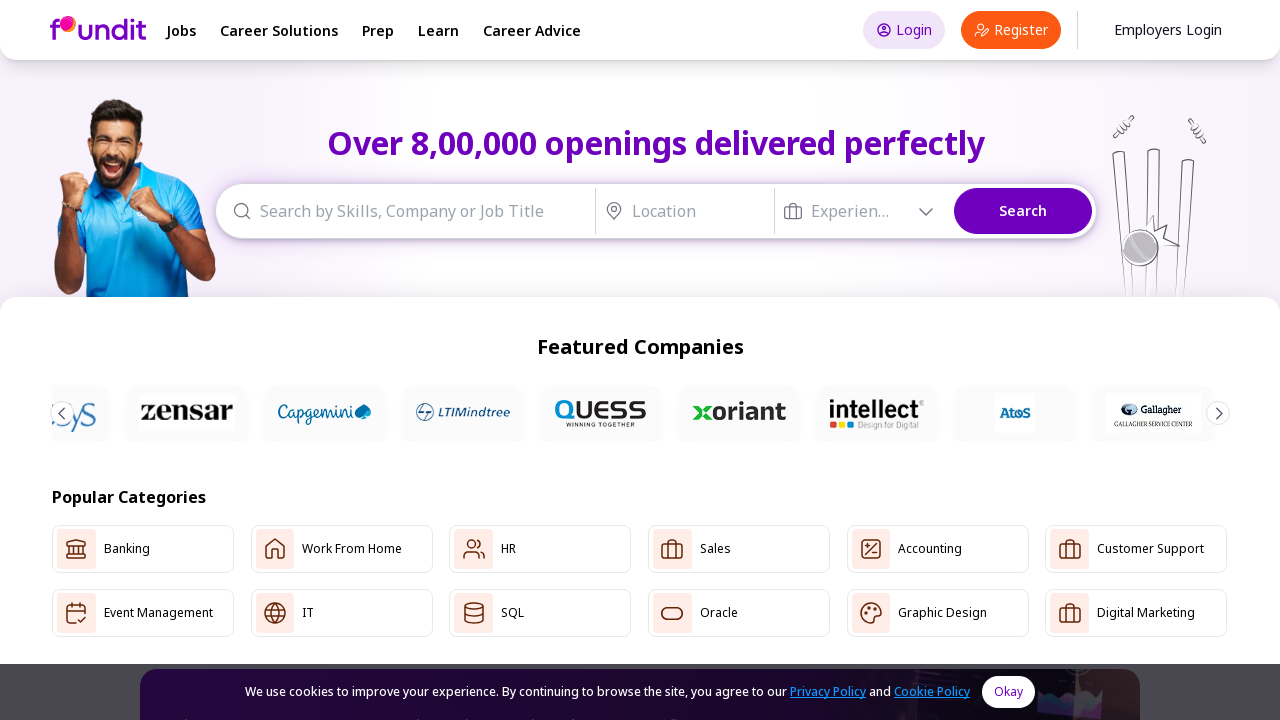